Navigates to a GitHub user profile page and verifies the page title contains the username

Starting URL: https://github.com/aryan1403

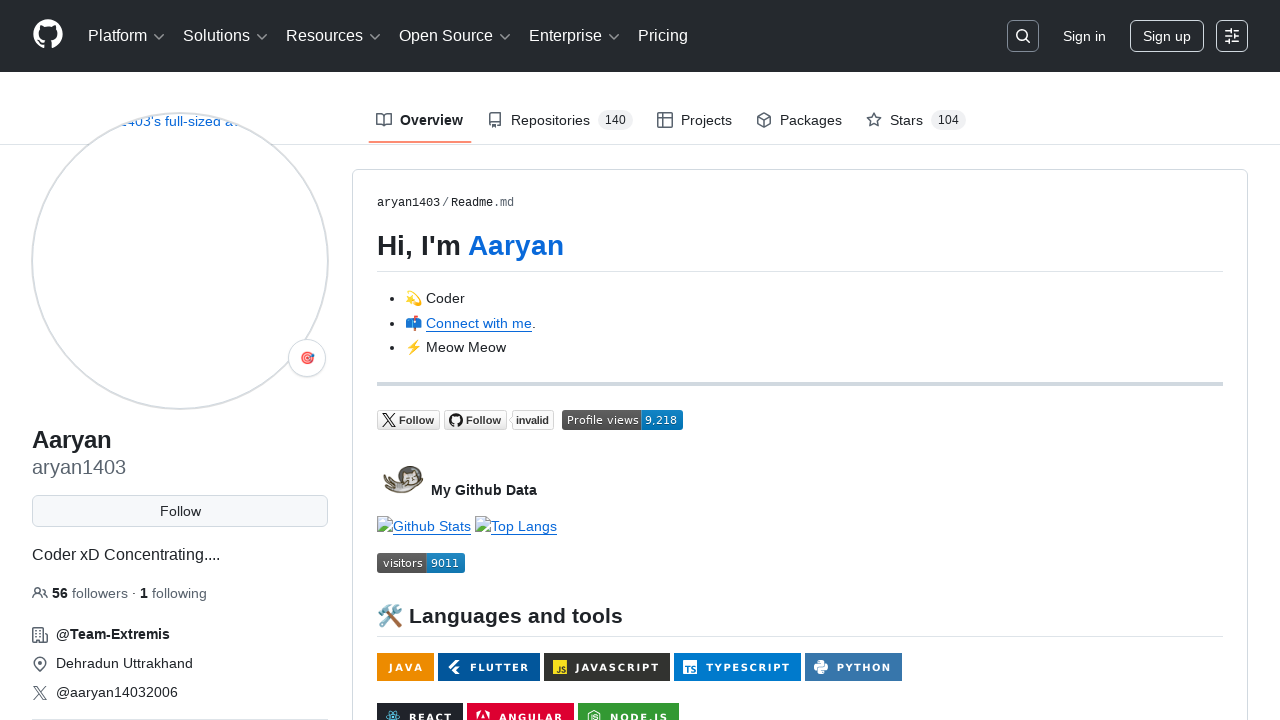

Waited for page to load (domcontentloaded state)
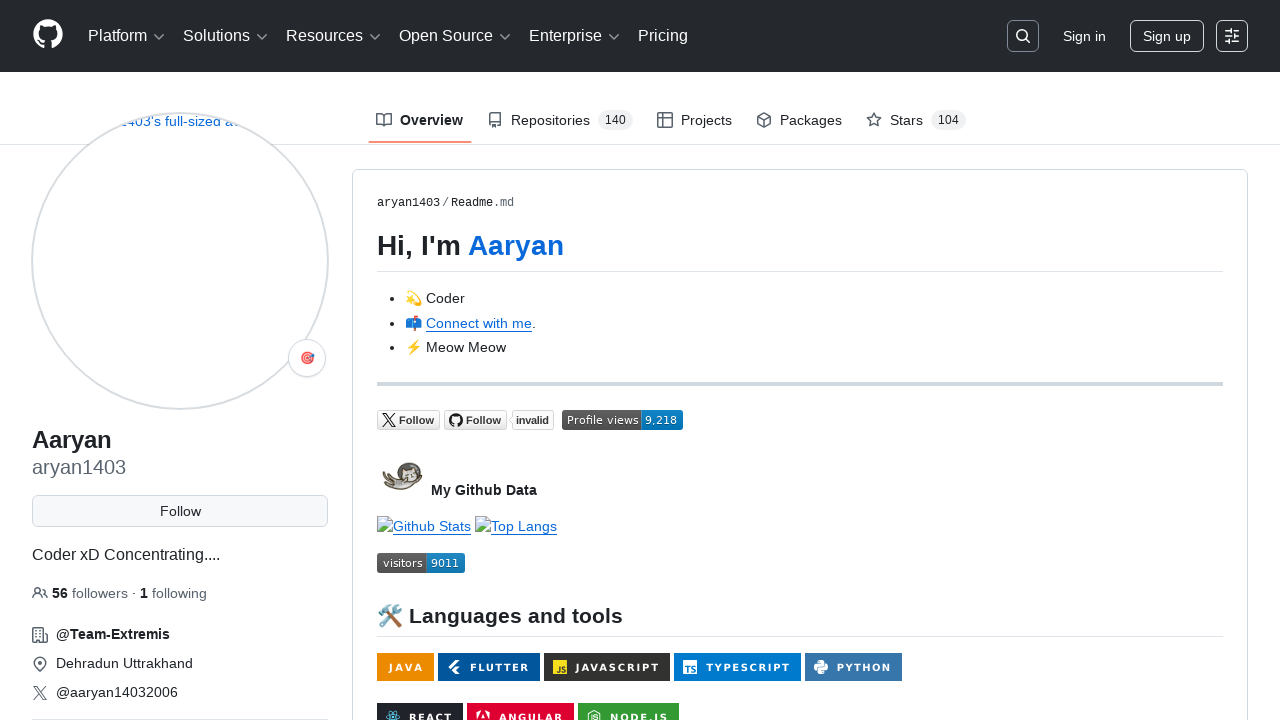

Verified page title contains username 'aryan1403'
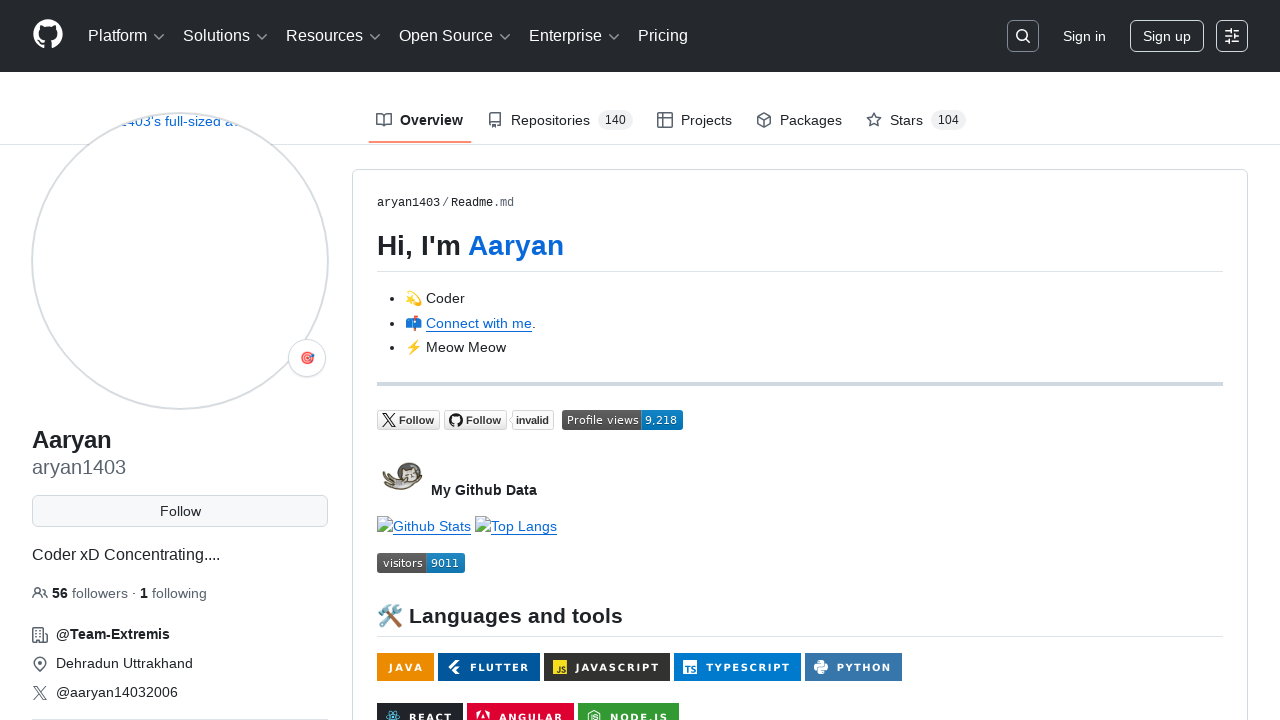

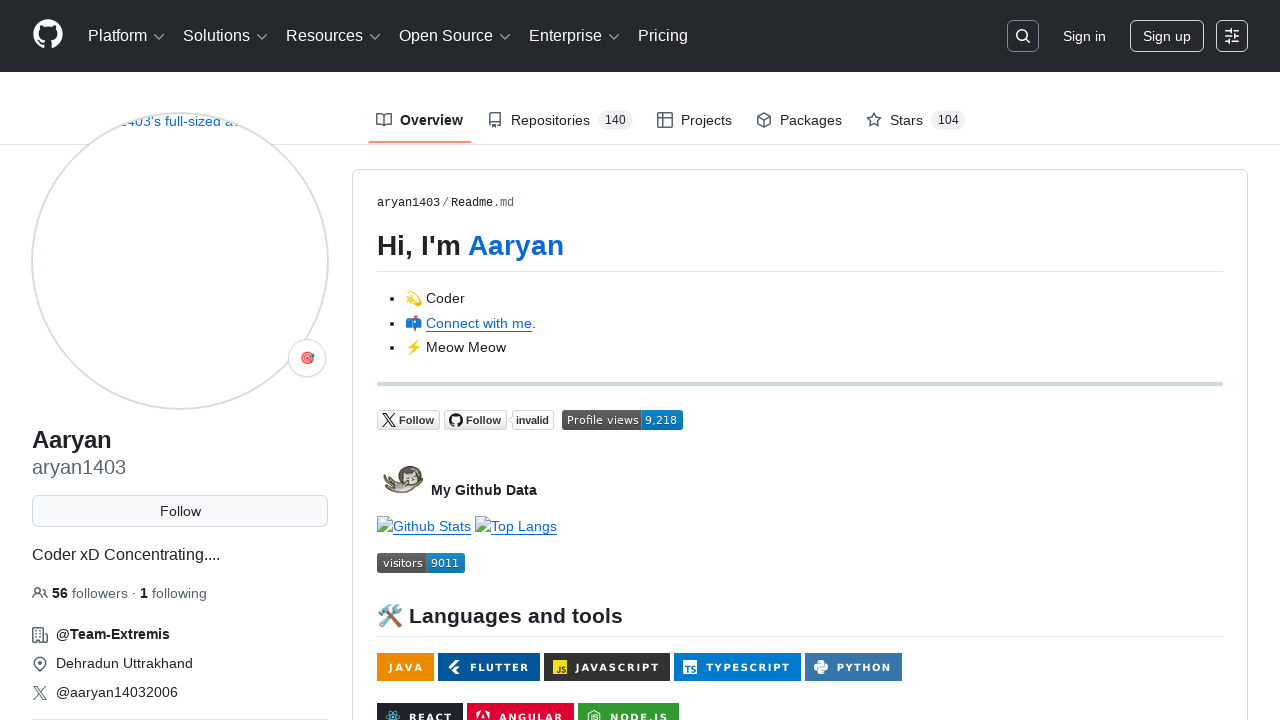